Tests checkbox functionality by navigating to the checkboxes page and toggling the state of both checkboxes - clicking them to change their selection state.

Starting URL: http://the-internet.herokuapp.com/

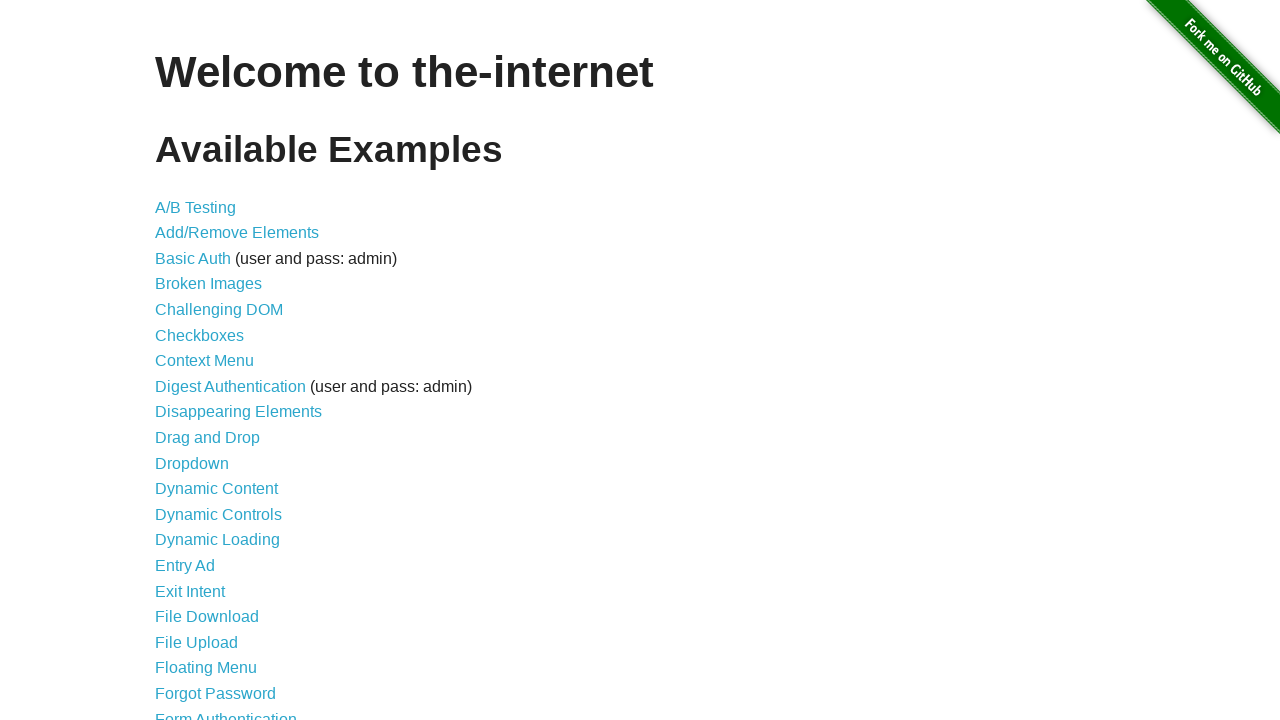

Clicked on Checkboxes link to navigate to checkbox page at (200, 335) on text=Checkboxes
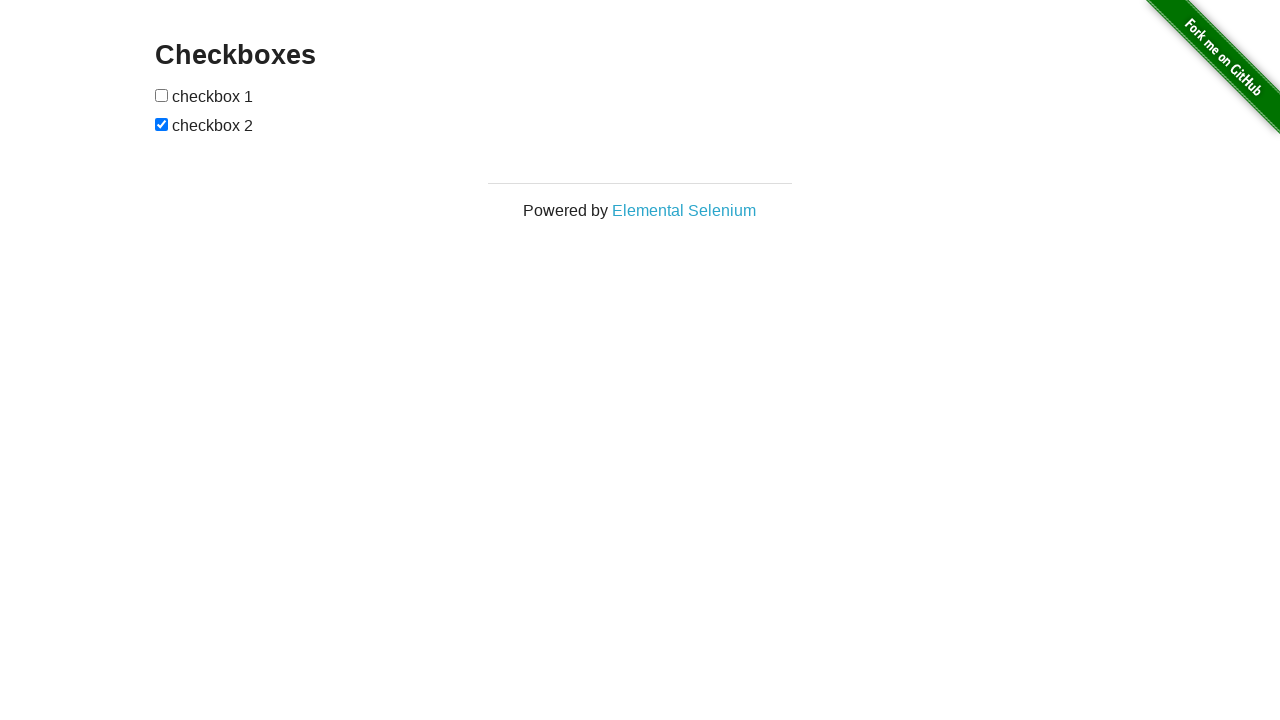

Waited for checkboxes to be visible
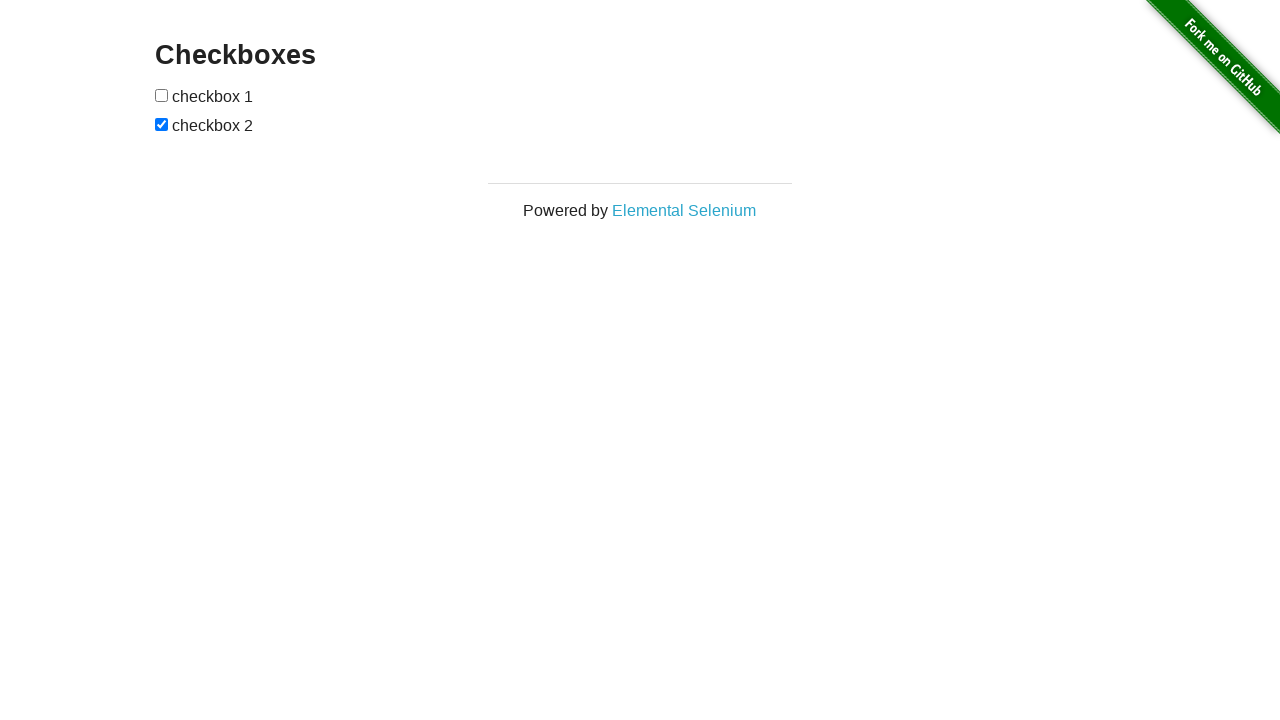

Located the first checkbox element
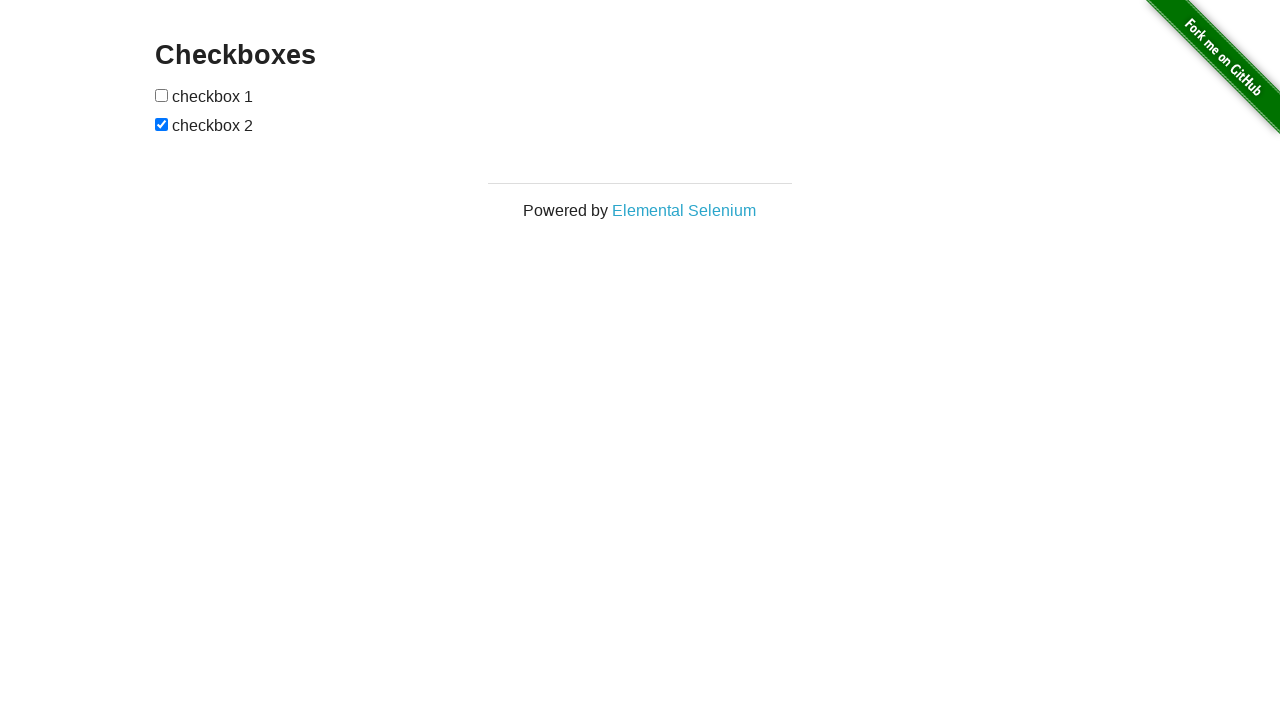

First checkbox was unchecked, clicked to check it at (162, 95) on input[type='checkbox'] >> nth=0
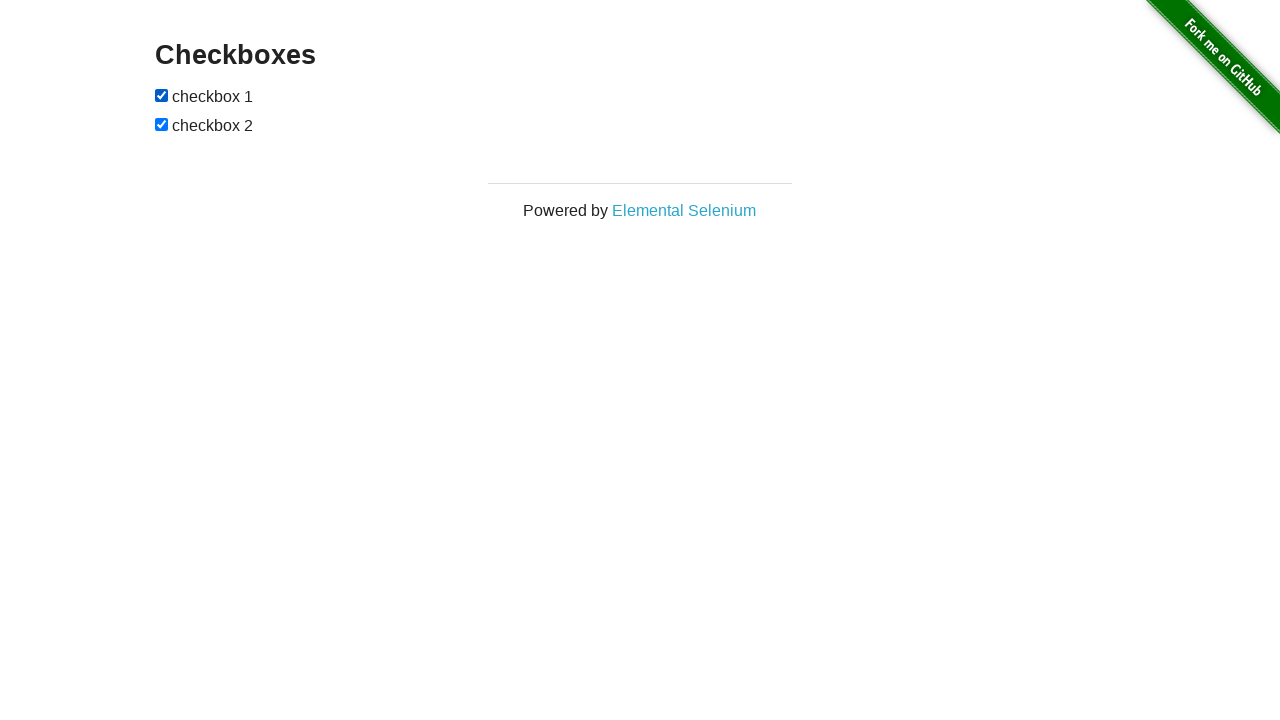

Located the second checkbox element
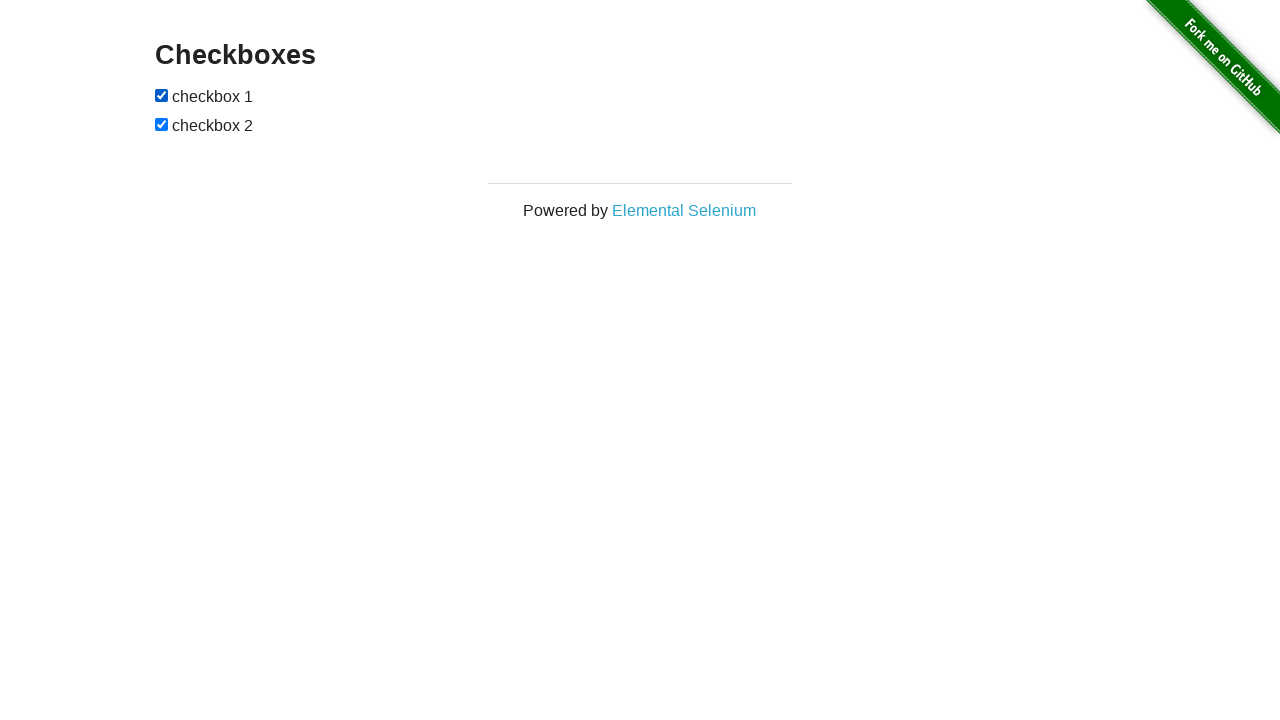

Second checkbox was checked, clicked to uncheck it at (162, 124) on input[type='checkbox'] >> nth=1
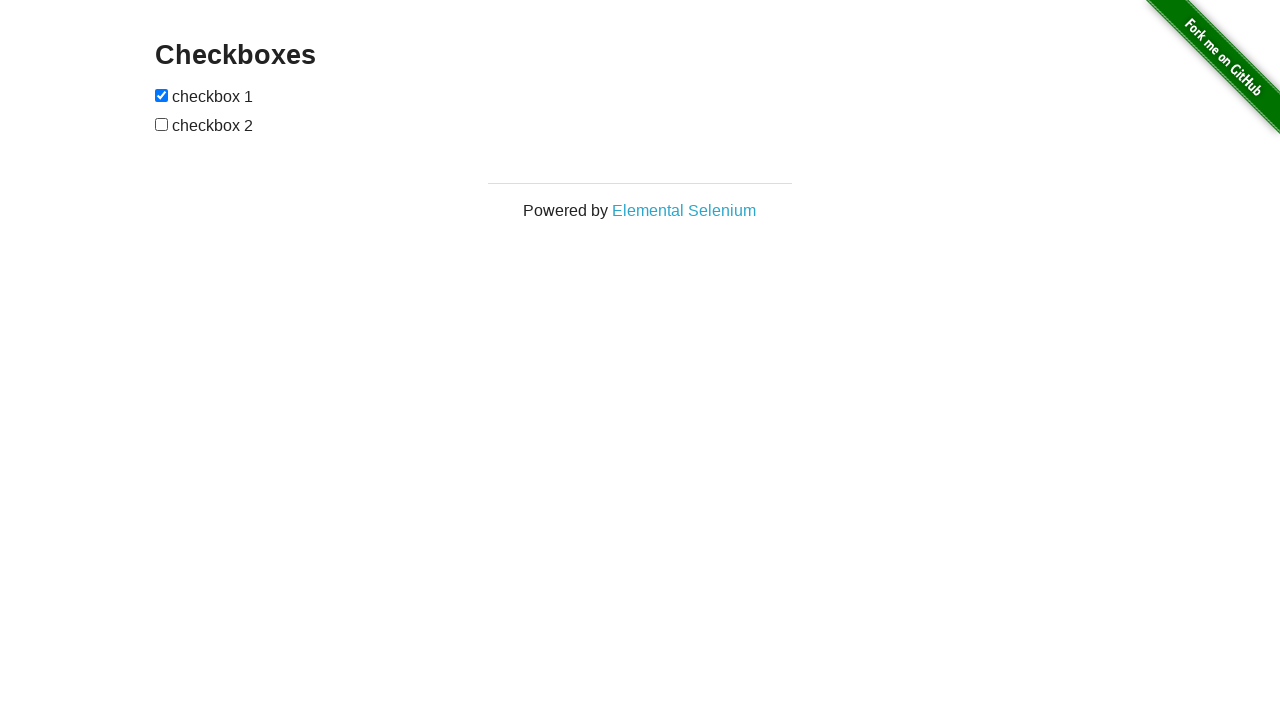

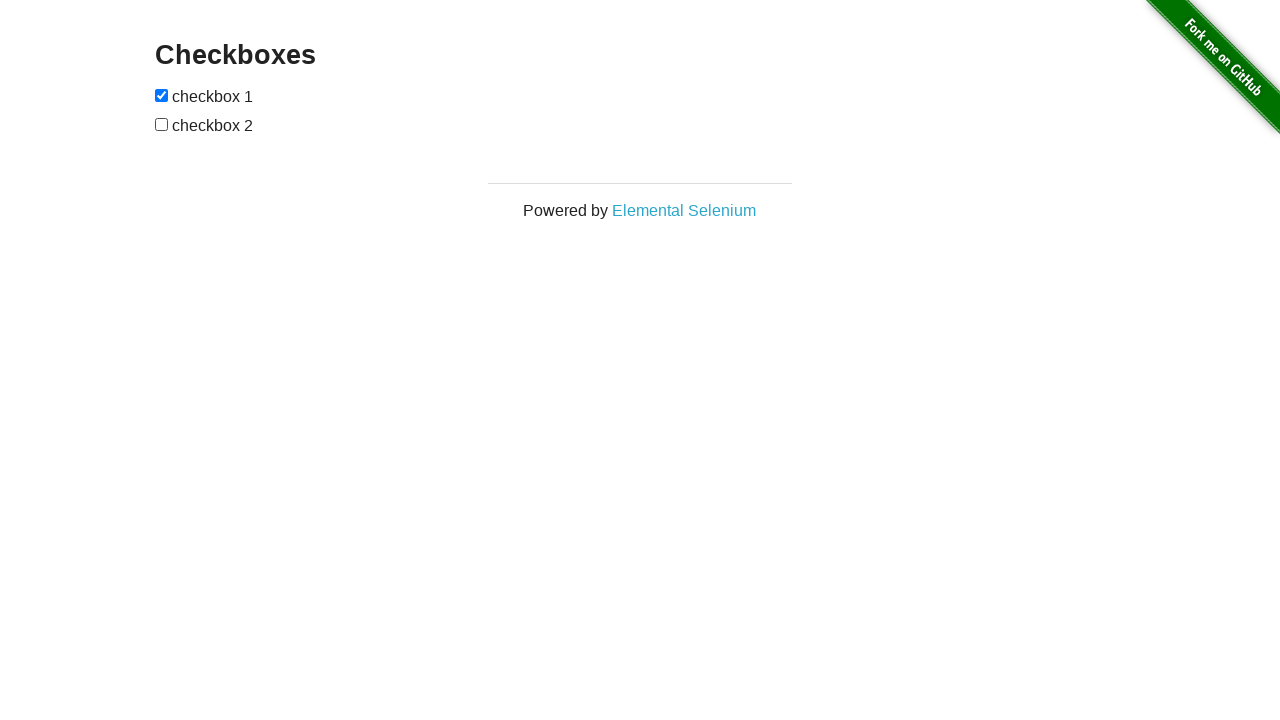